Navigates to an e-commerce site, searches for a product containing "Cucumber" in its name, and adds it to the cart

Starting URL: https://rahulshettyacademy.com/seleniumPractise/#/

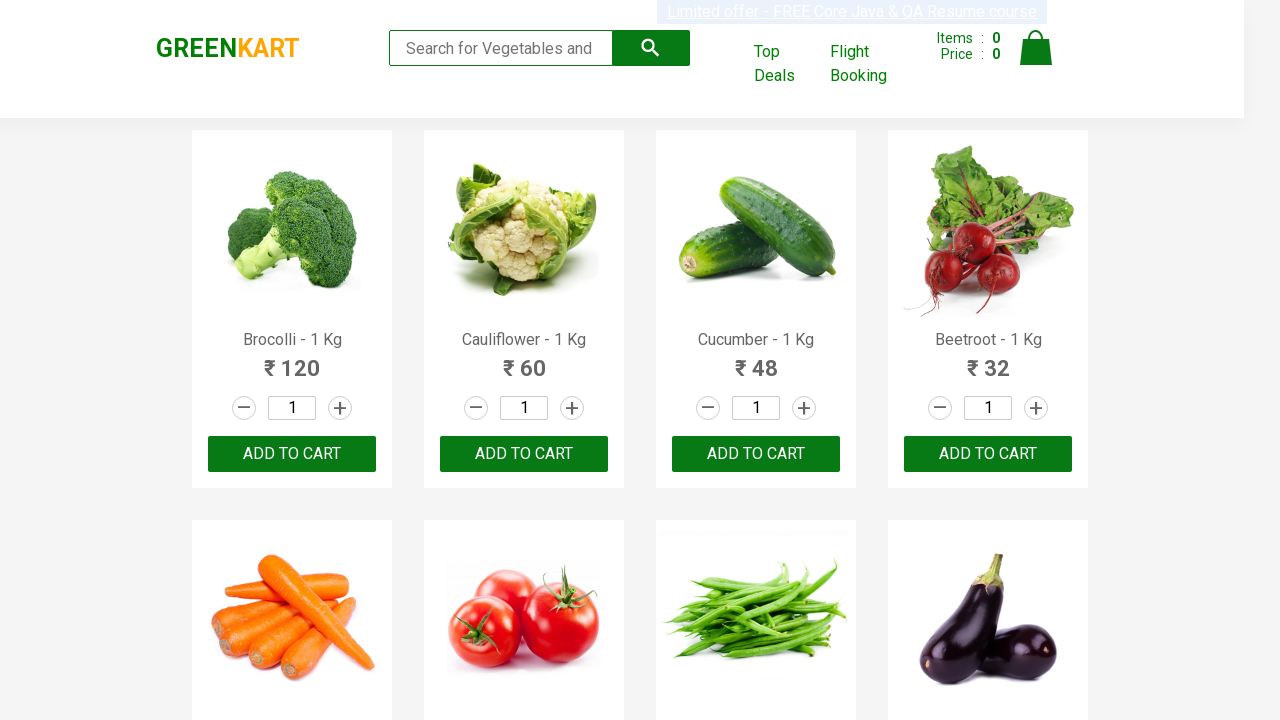

Waited for product list to load
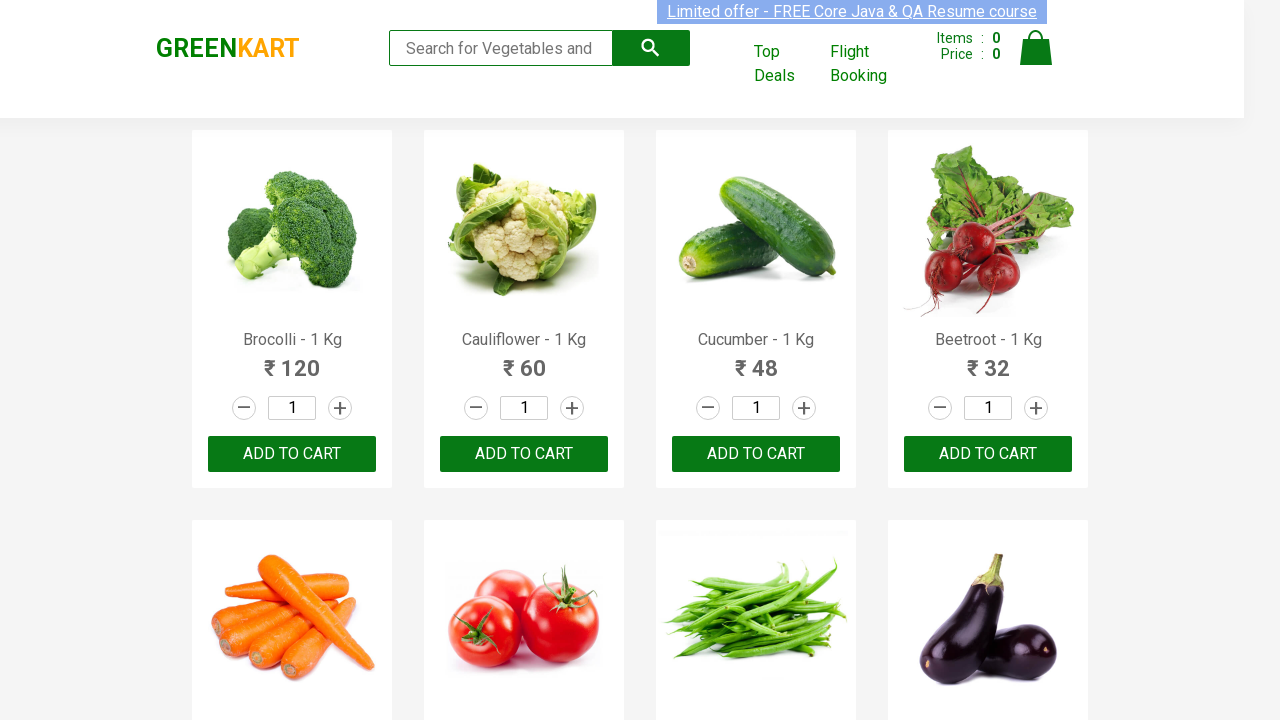

Retrieved all product elements from page
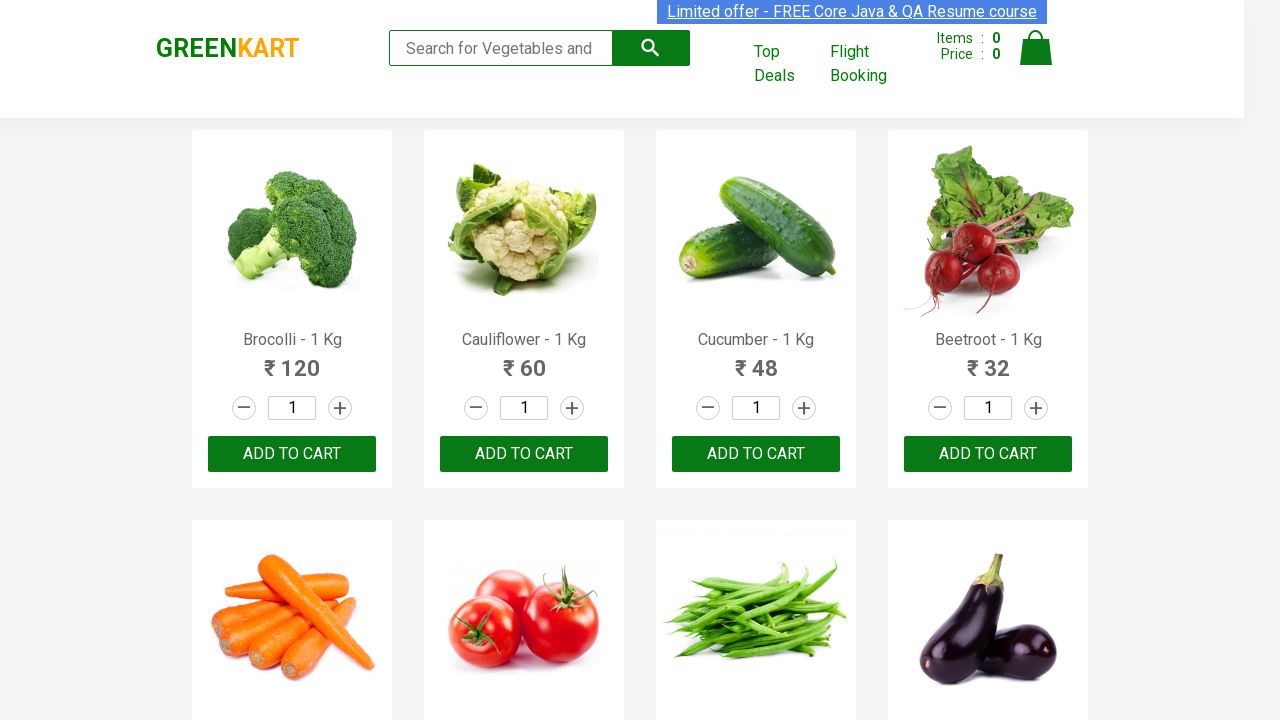

Checked product 1: Brocolli - 1 Kg
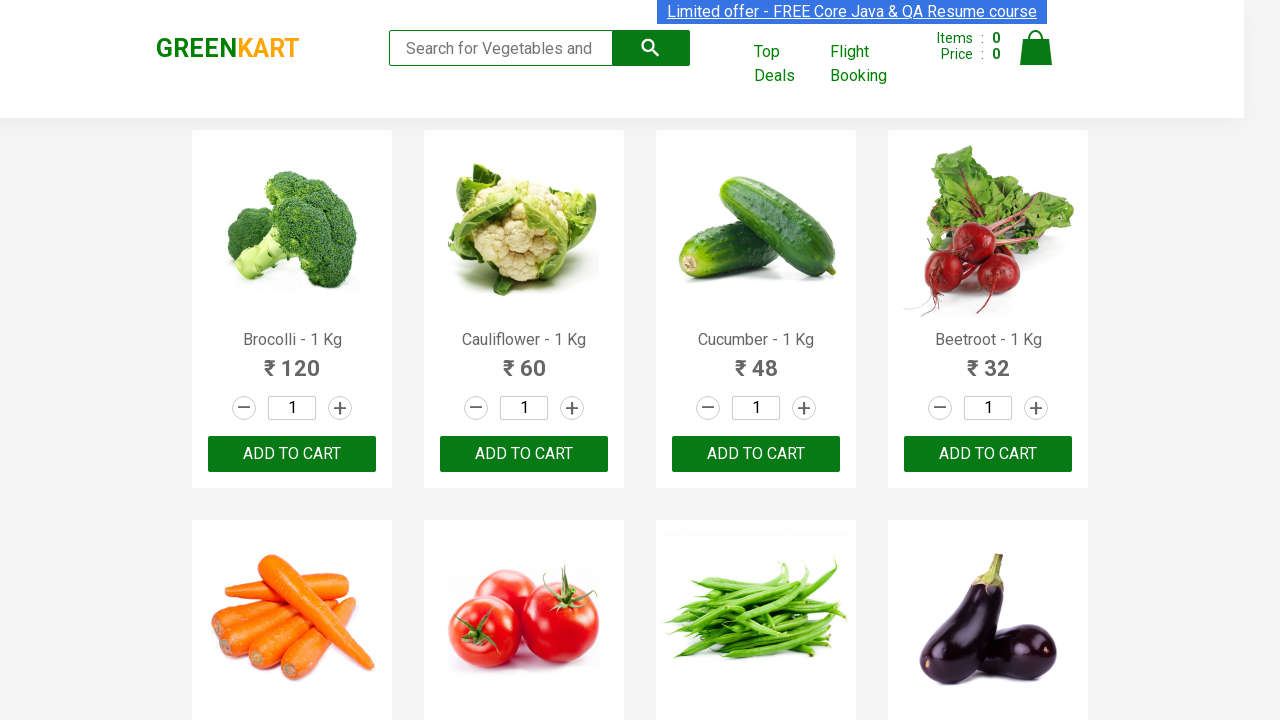

Checked product 2: Cauliflower - 1 Kg
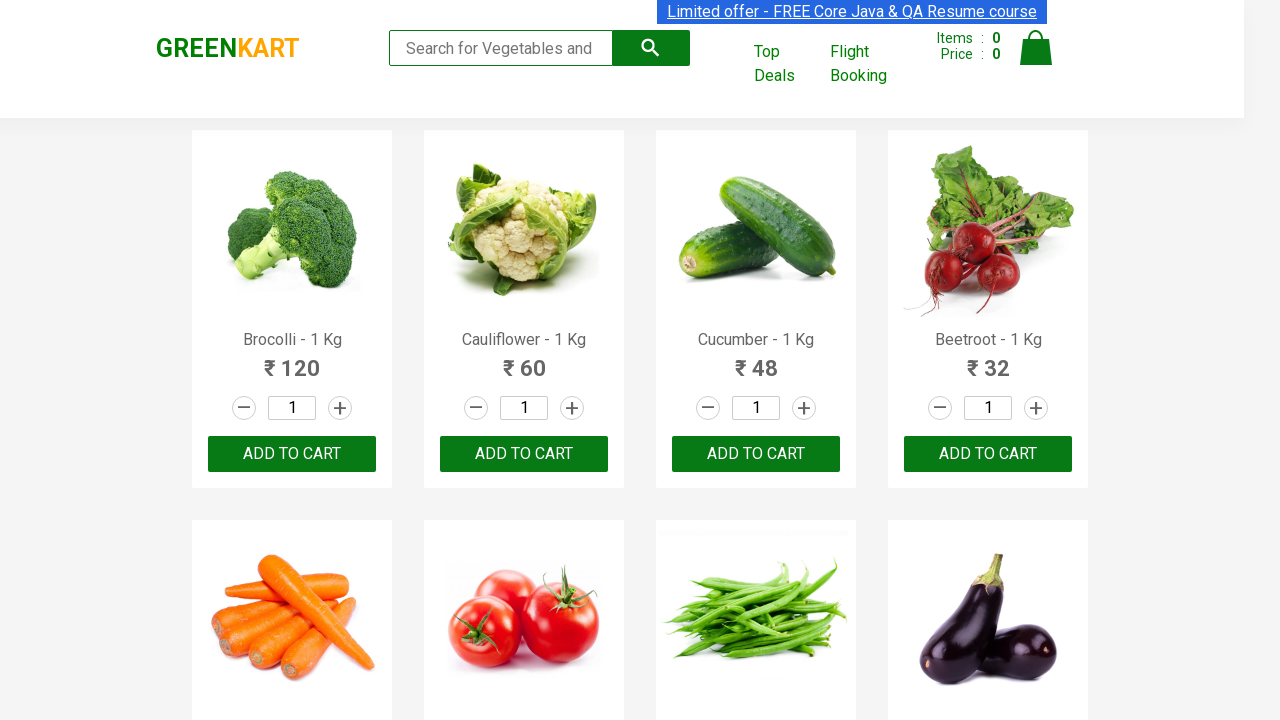

Checked product 3: Cucumber - 1 Kg
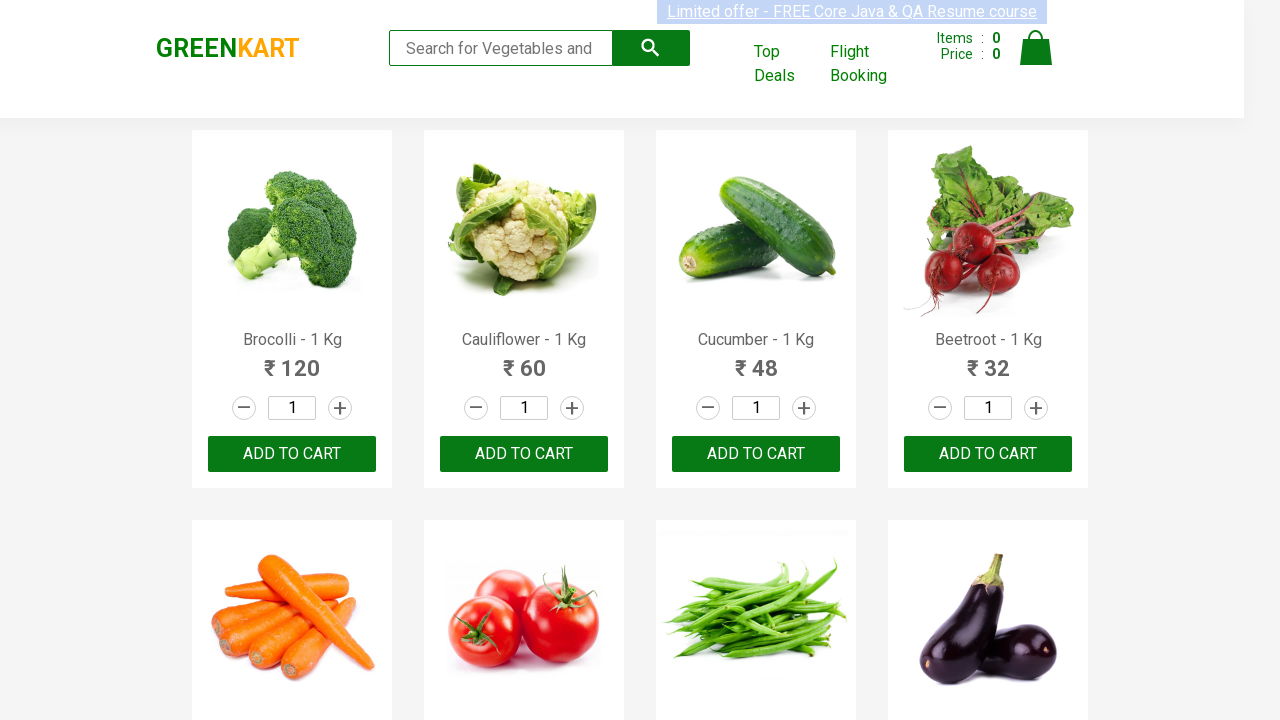

Clicked ADD TO CART button for Cucumber product at (756, 454) on button:text('ADD TO CART') >> nth=2
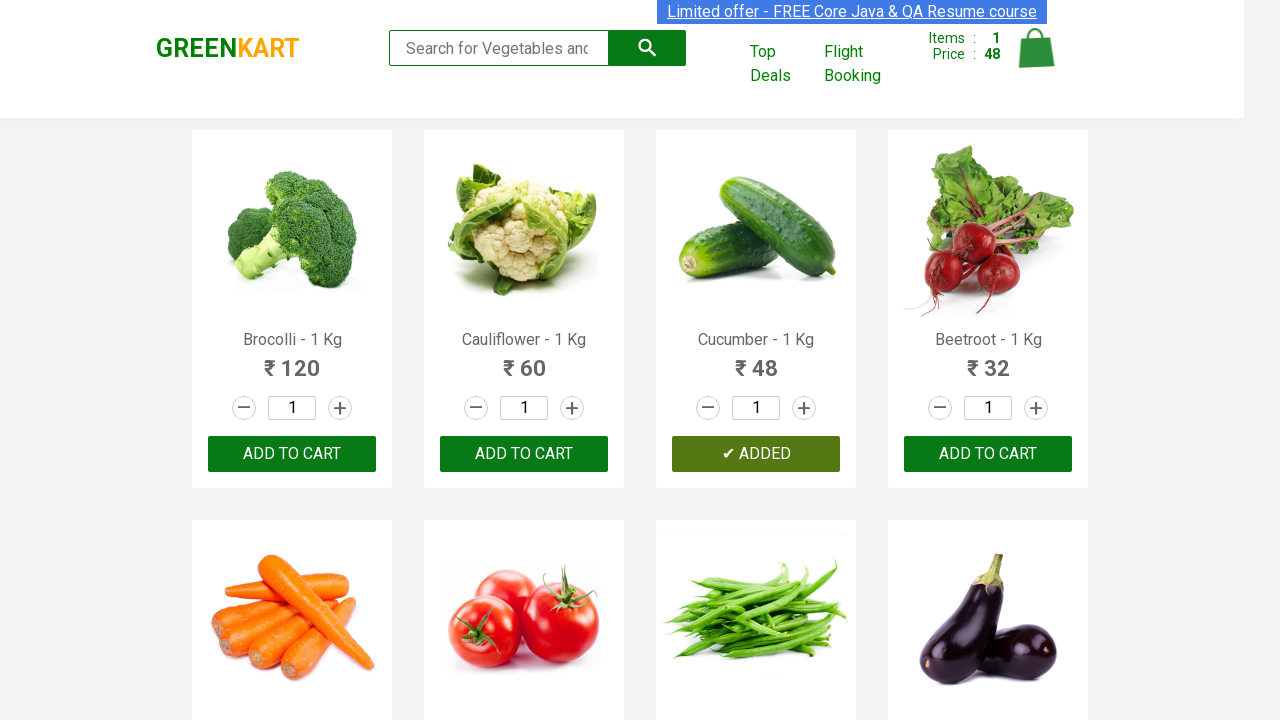

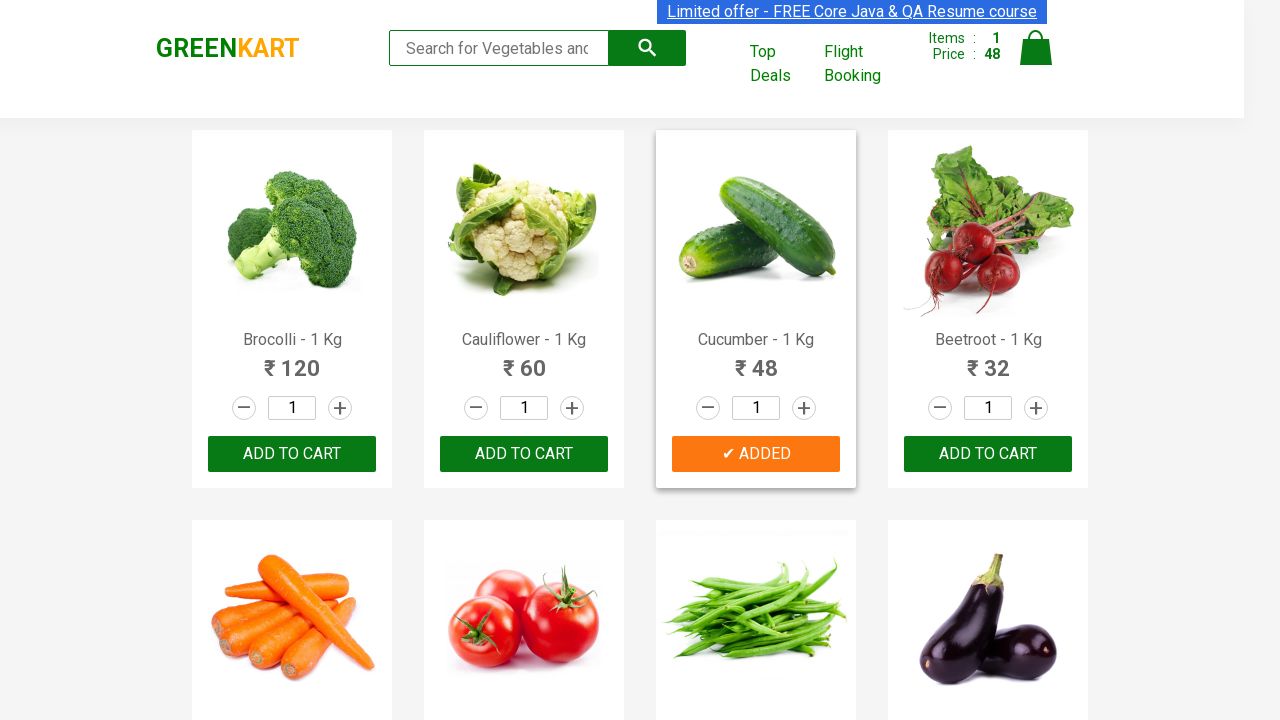